Tests a dynamic table by clicking the Table Data button, entering JSON data into a text box, clicking refresh, and verifying the table displays the entered data correctly.

Starting URL: https://testpages.herokuapp.com/styled/tag/dynamic-table.html

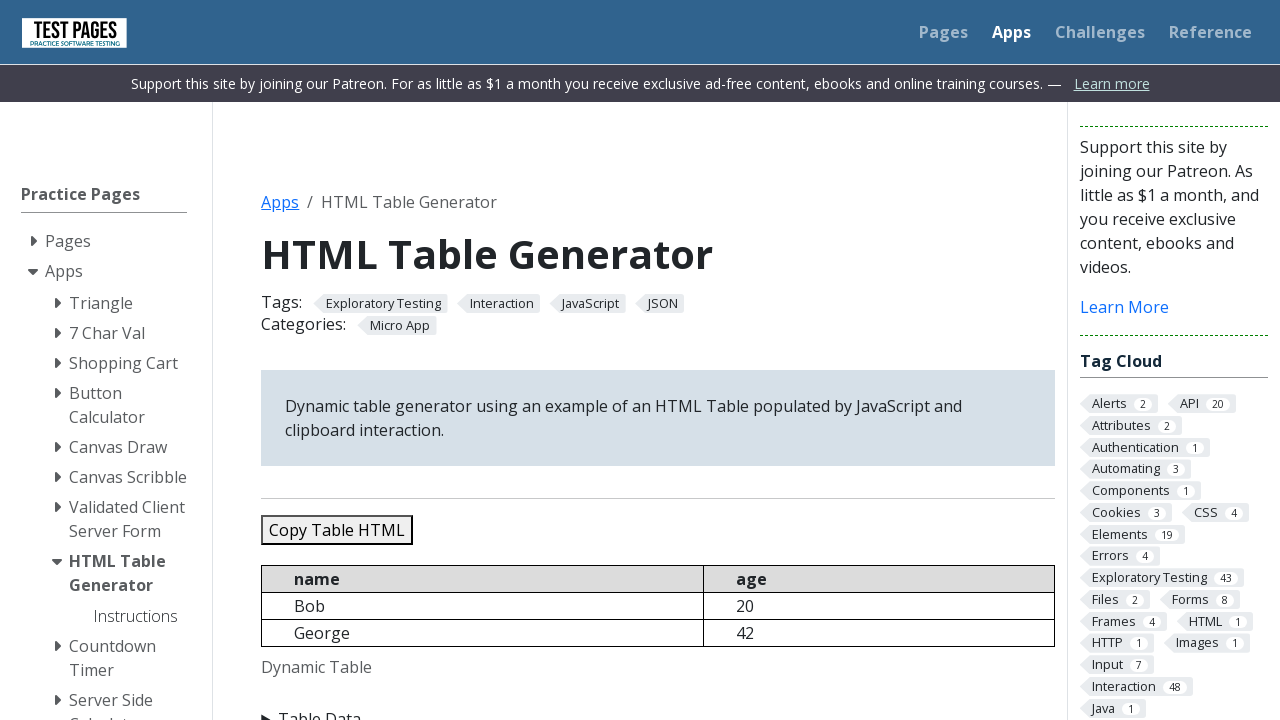

Clicked on 'Table Data' button to expand the input section at (658, 708) on xpath=//summary[text()='Table Data']
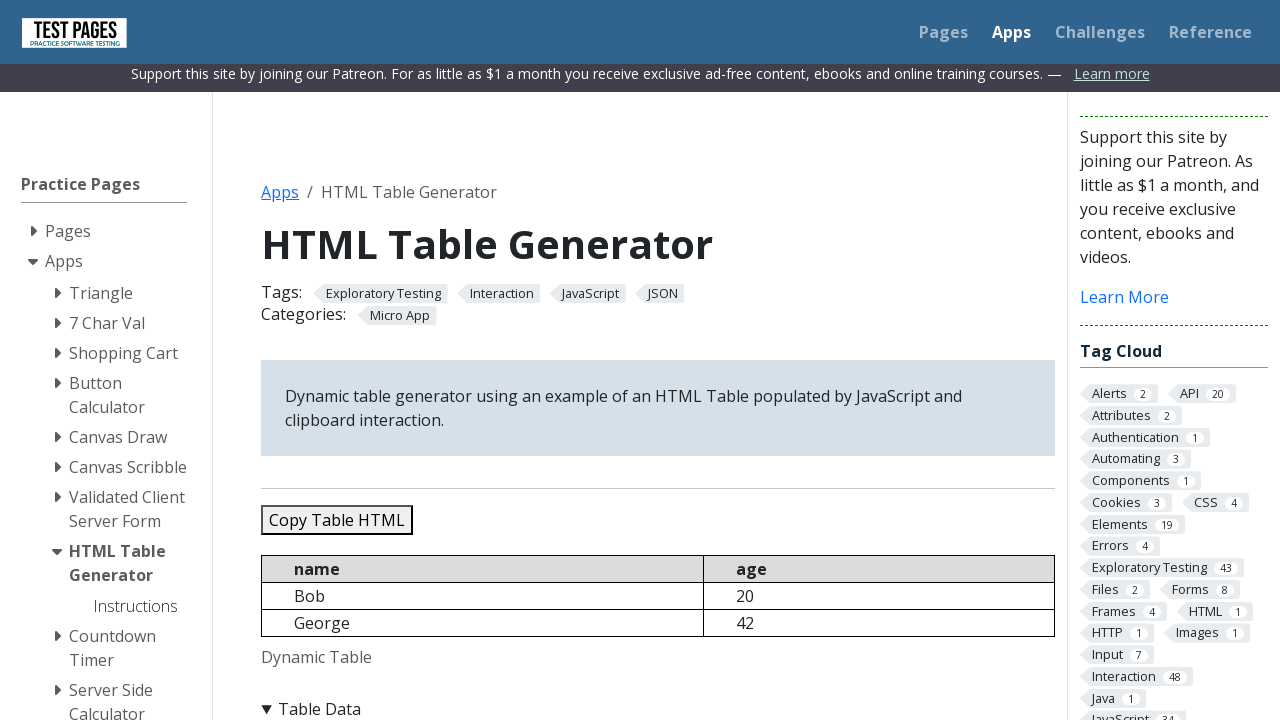

Cleared existing content in the JSON data textbox on #jsondata
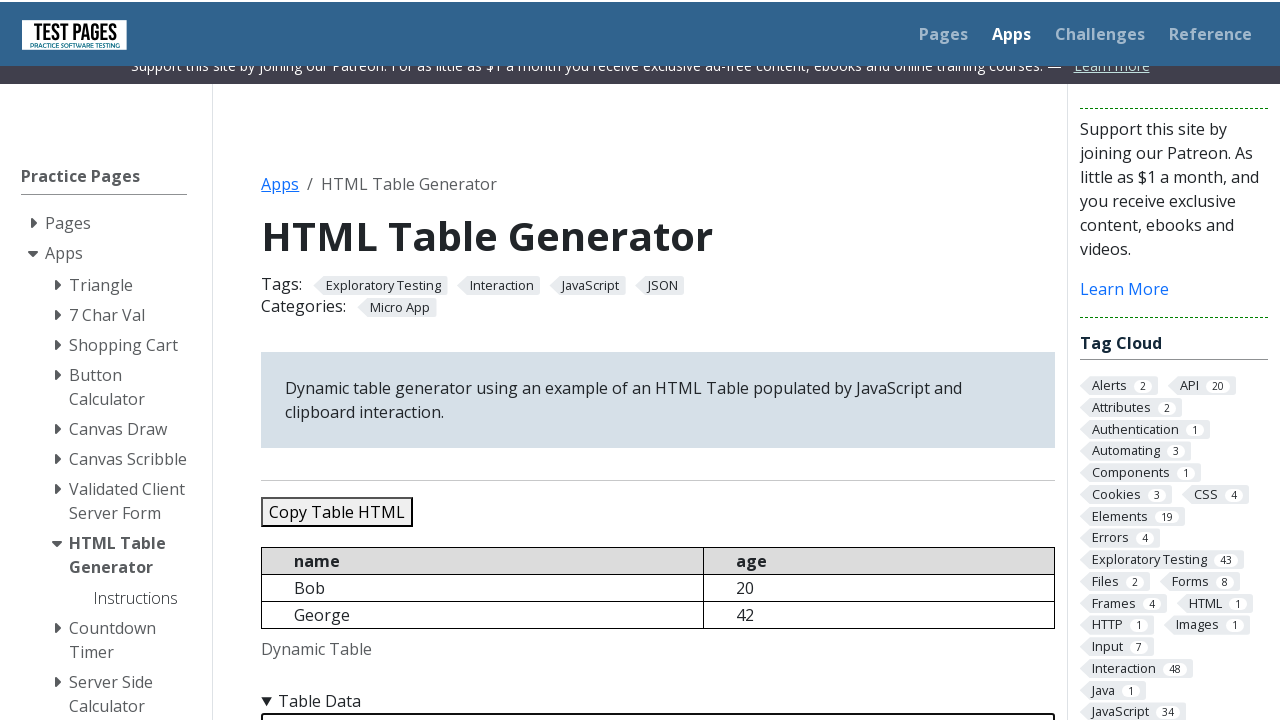

Filled the textbox with sample JSON data (Alice, Bob, Charlie) on #jsondata
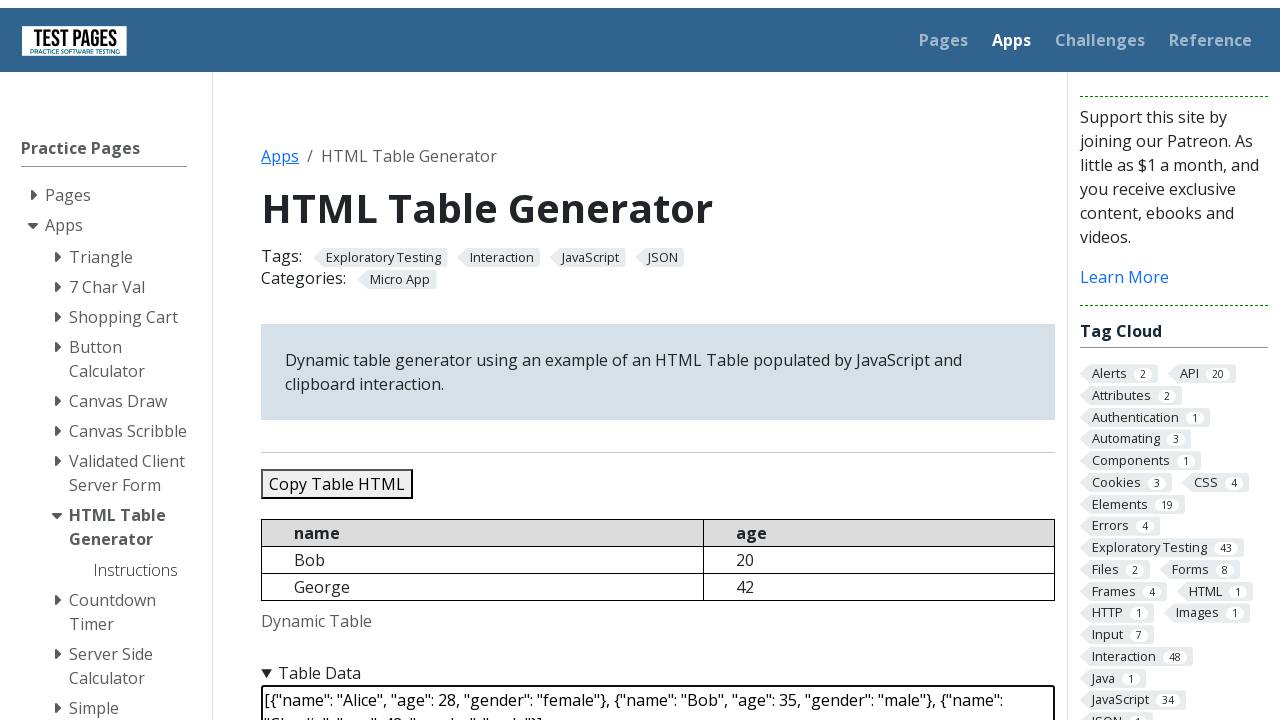

Clicked the 'Refresh Table' button to update the dynamic table at (359, 360) on #refreshtable
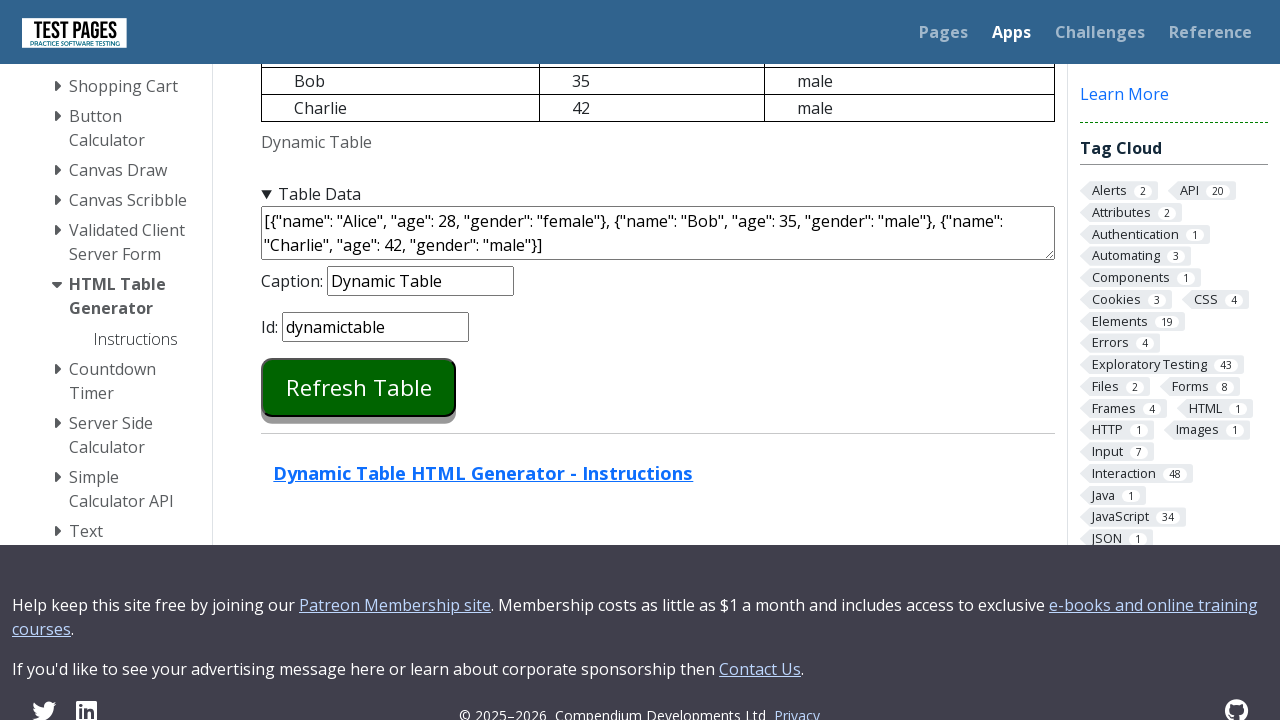

Dynamic table has loaded and is visible
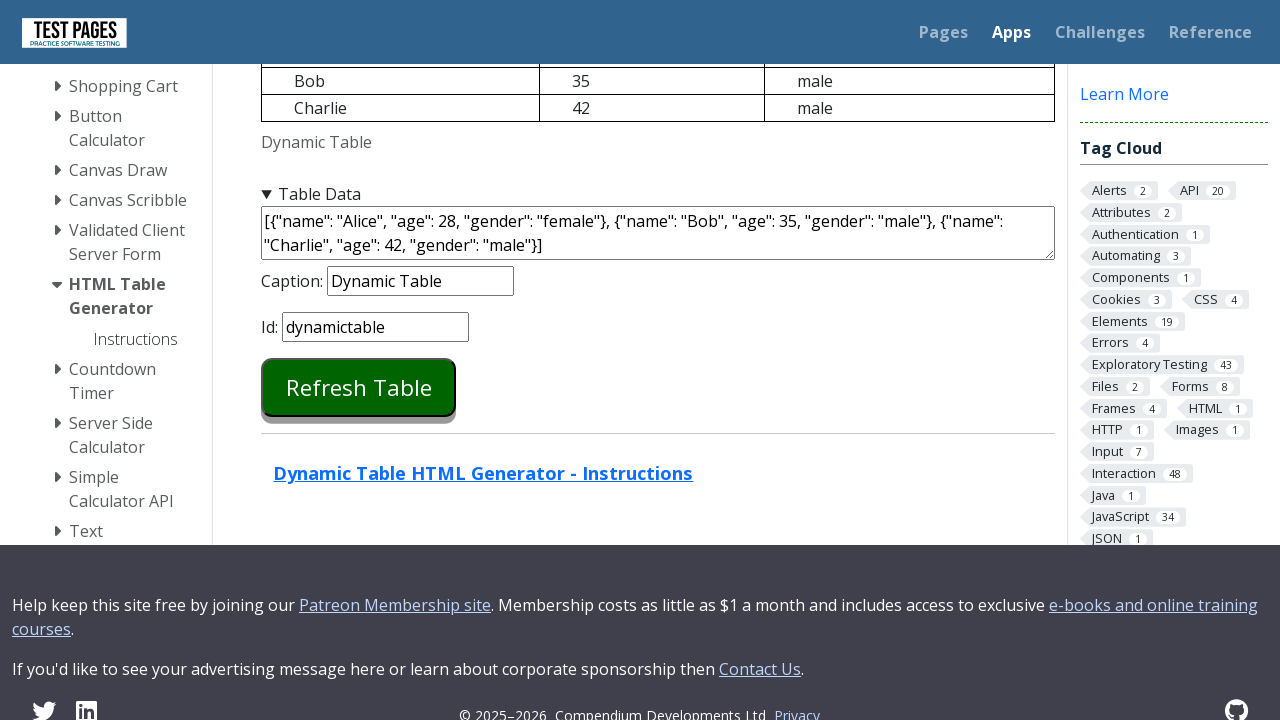

Verified that table displays the entered data (Alice entry found)
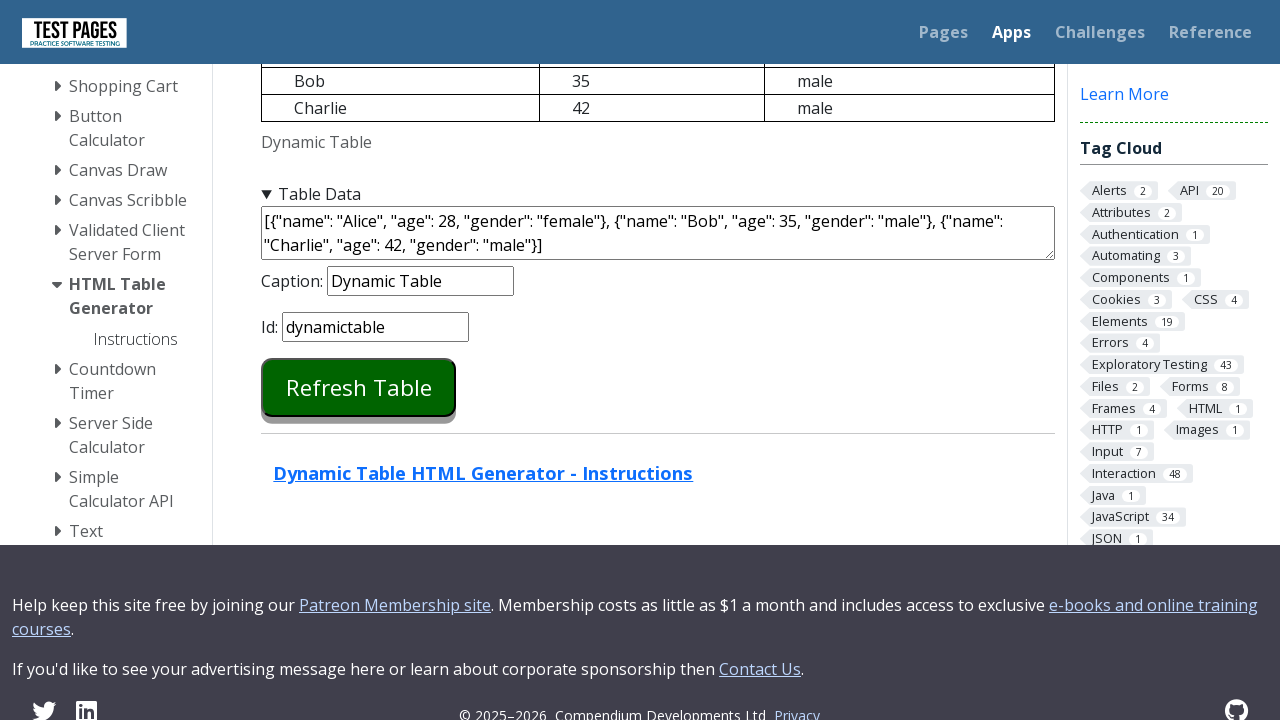

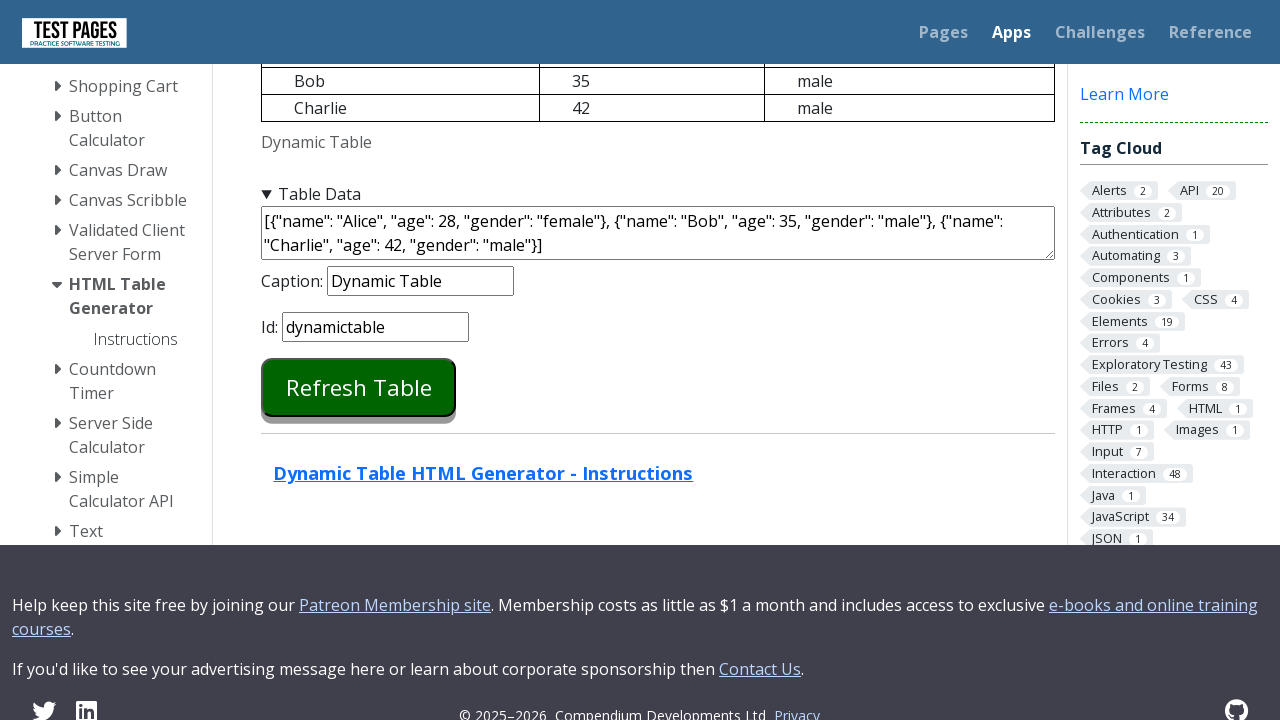